Tests chained keyboard combinations by pressing CTRL+A followed by DELETE key

Starting URL: https://the-internet.herokuapp.com/key_presses

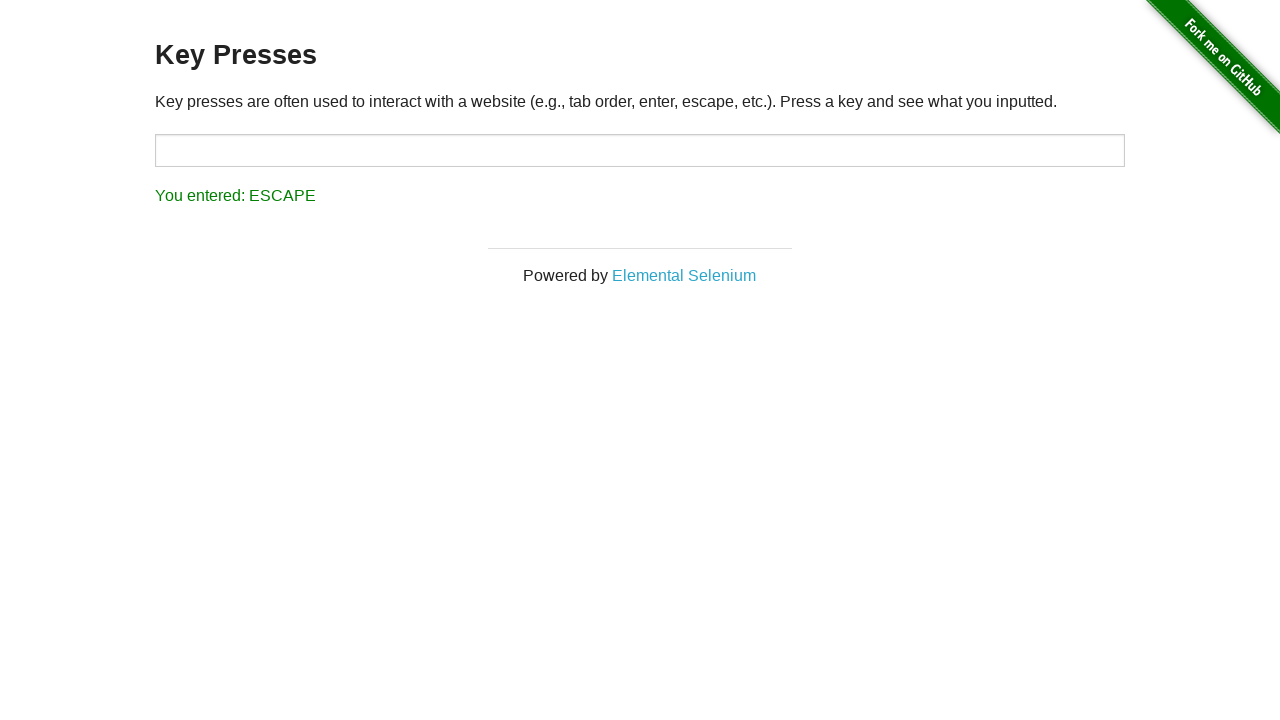

Page loaded (domcontentloaded state)
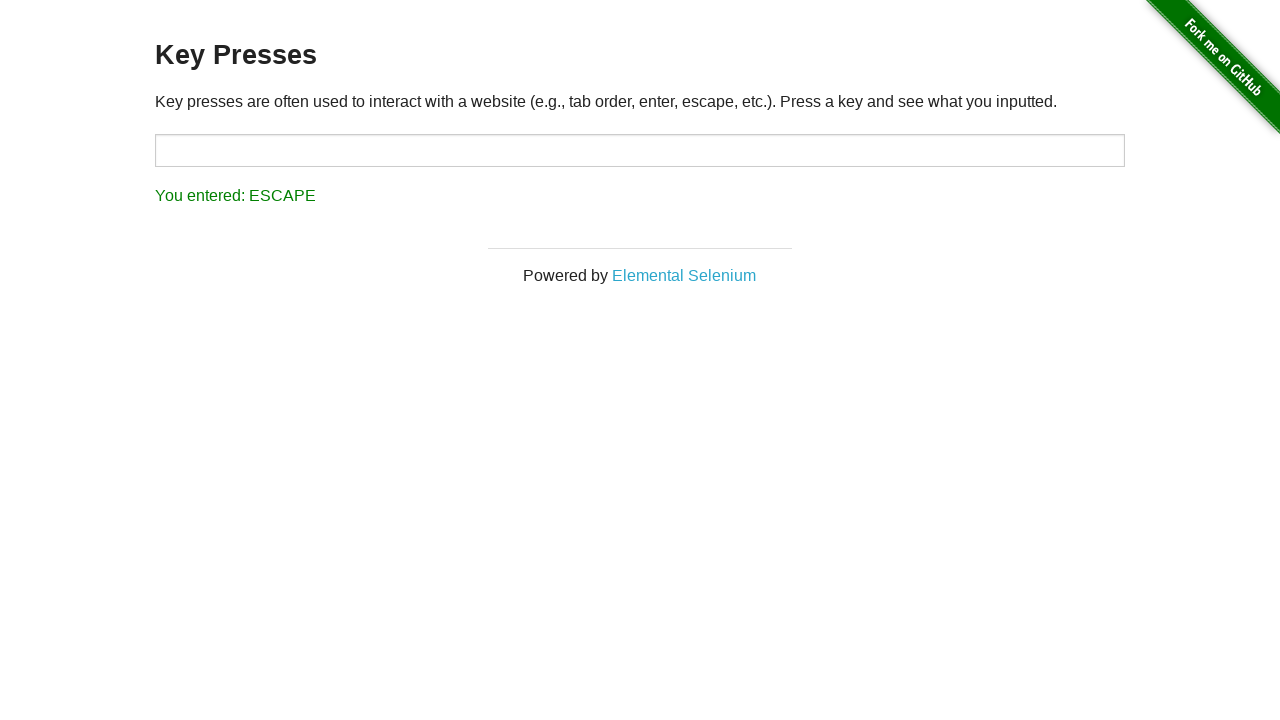

Pressed CTRL+A to select all
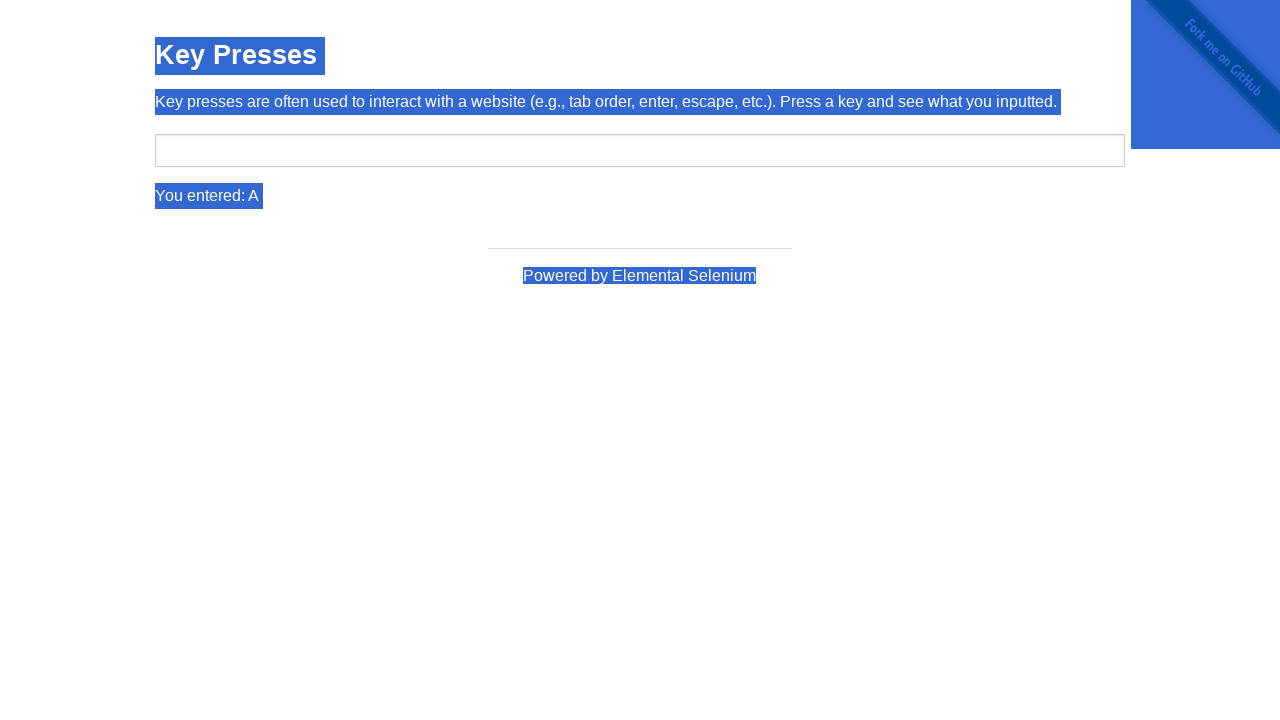

Pressed DELETE key to clear selection
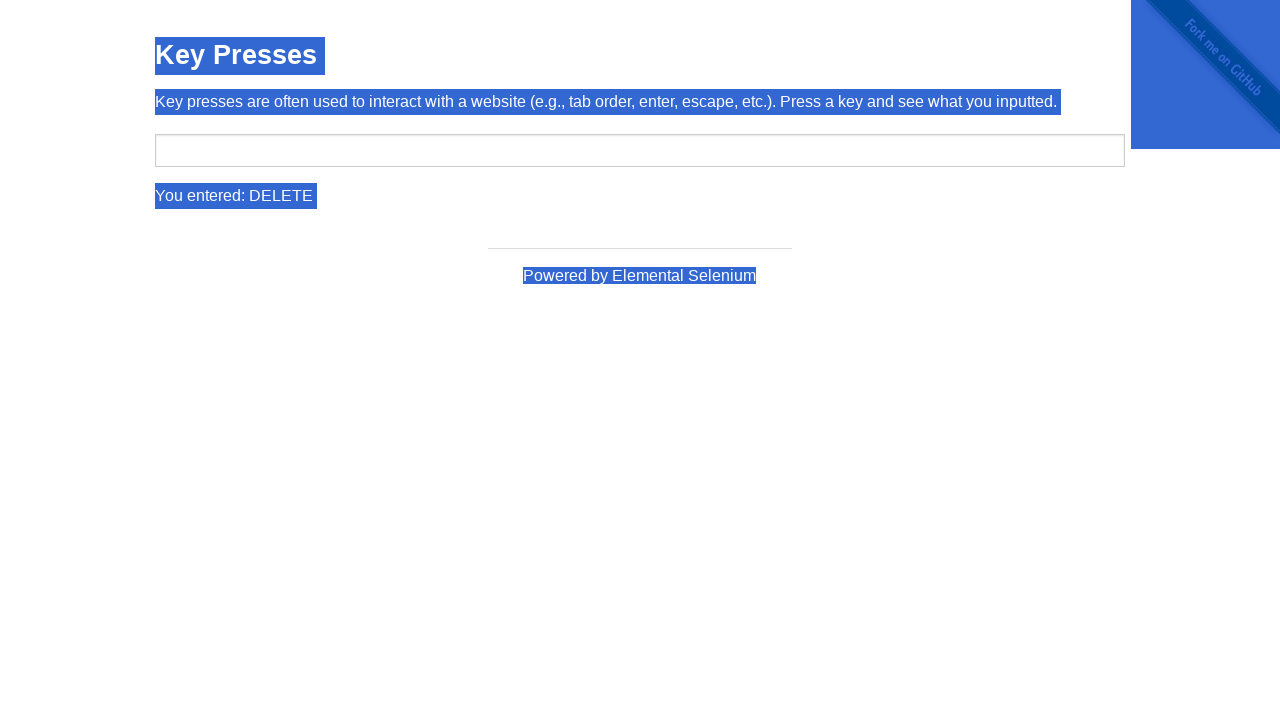

Result element appeared on page
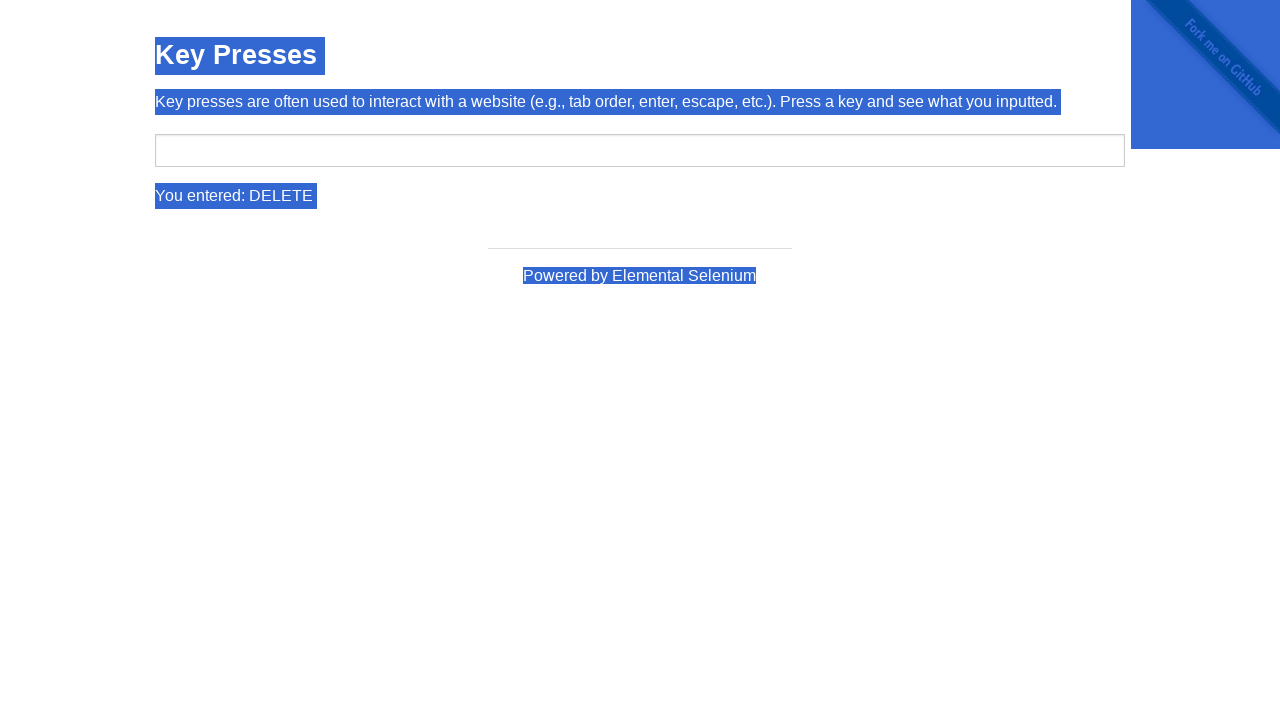

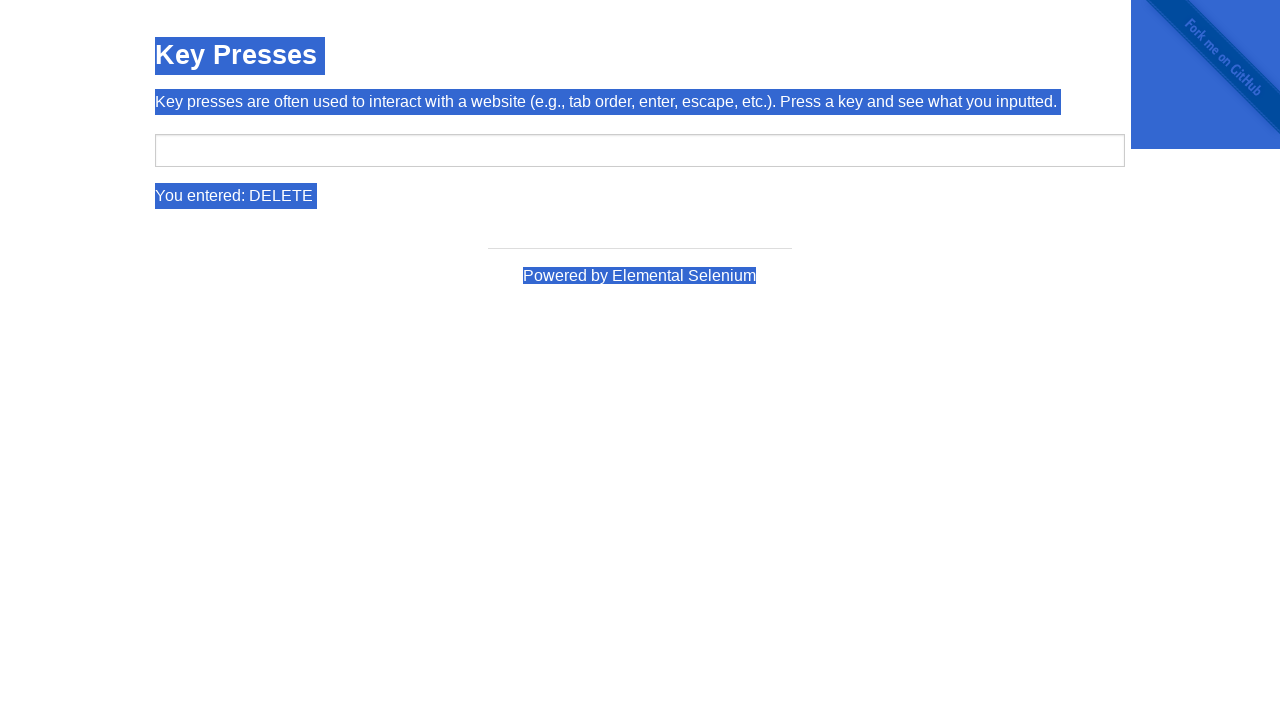